Tests dropdown selection functionality by navigating to a sample page and selecting the 4th option (index 3) from an experience dropdown

Starting URL: https://www.globalsqa.com/samplepagetest/

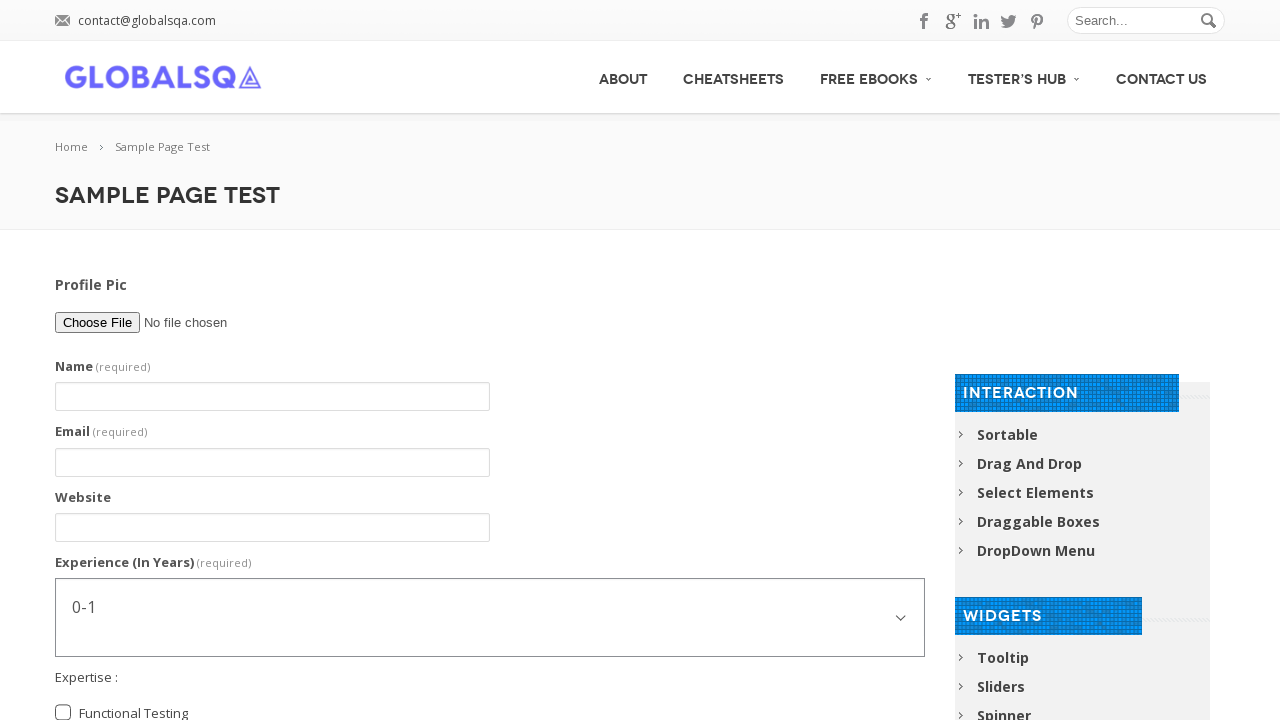

Navigated to sample page test URL
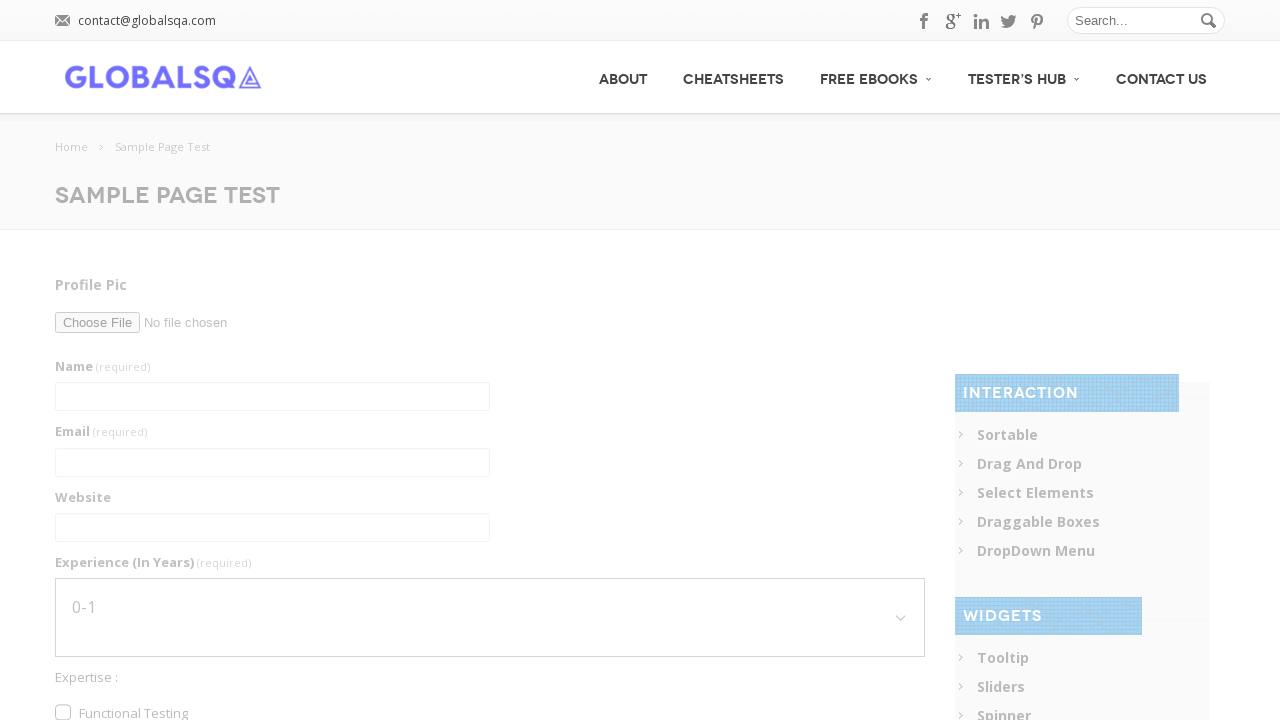

Located experience dropdown element
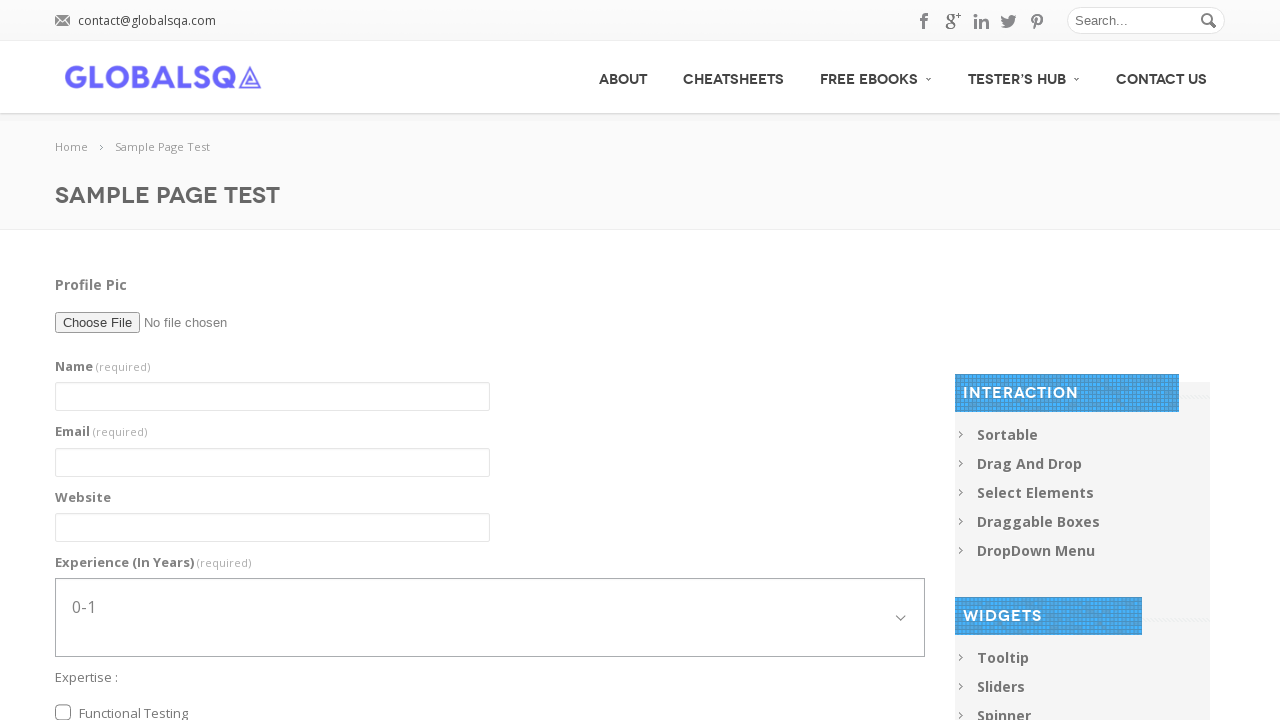

Selected 4th option (index 3) from experience dropdown on #g2599-experienceinyears
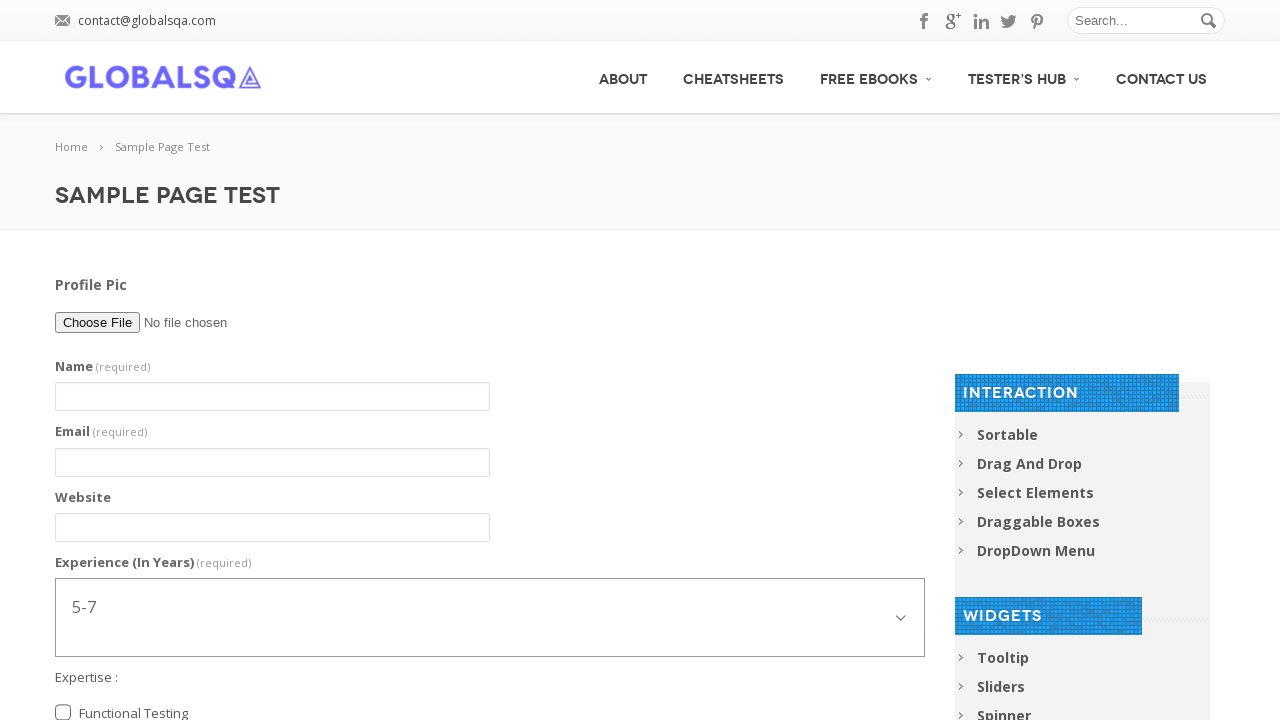

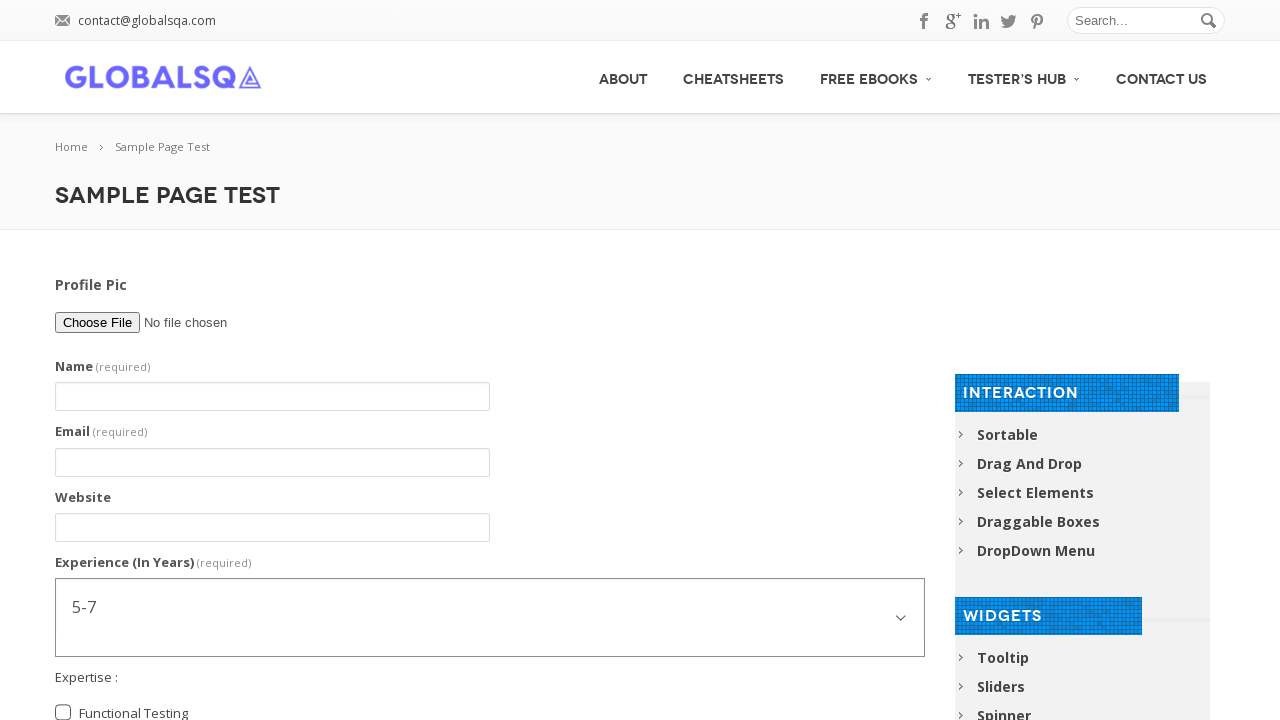